Tests alert handling by clicking an alert button and accepting the alert dialog

Starting URL: https://formy-project.herokuapp.com/switch-window

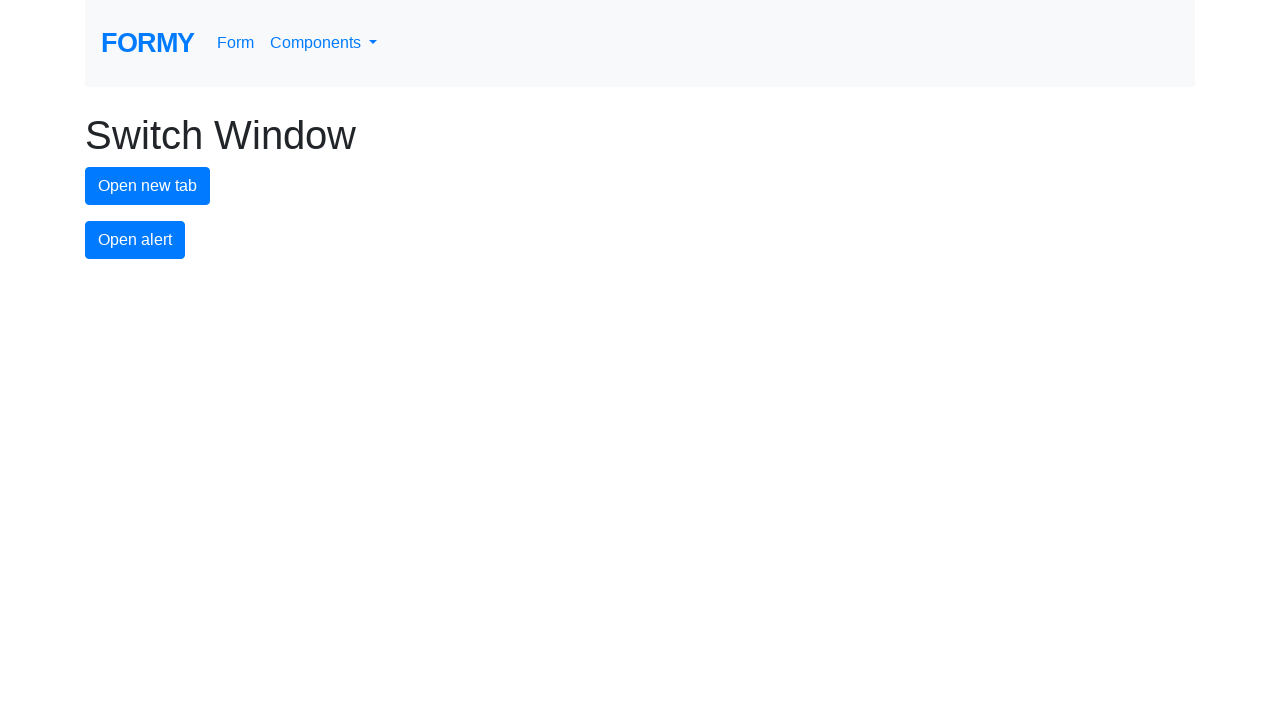

Set up dialog handler to accept alerts
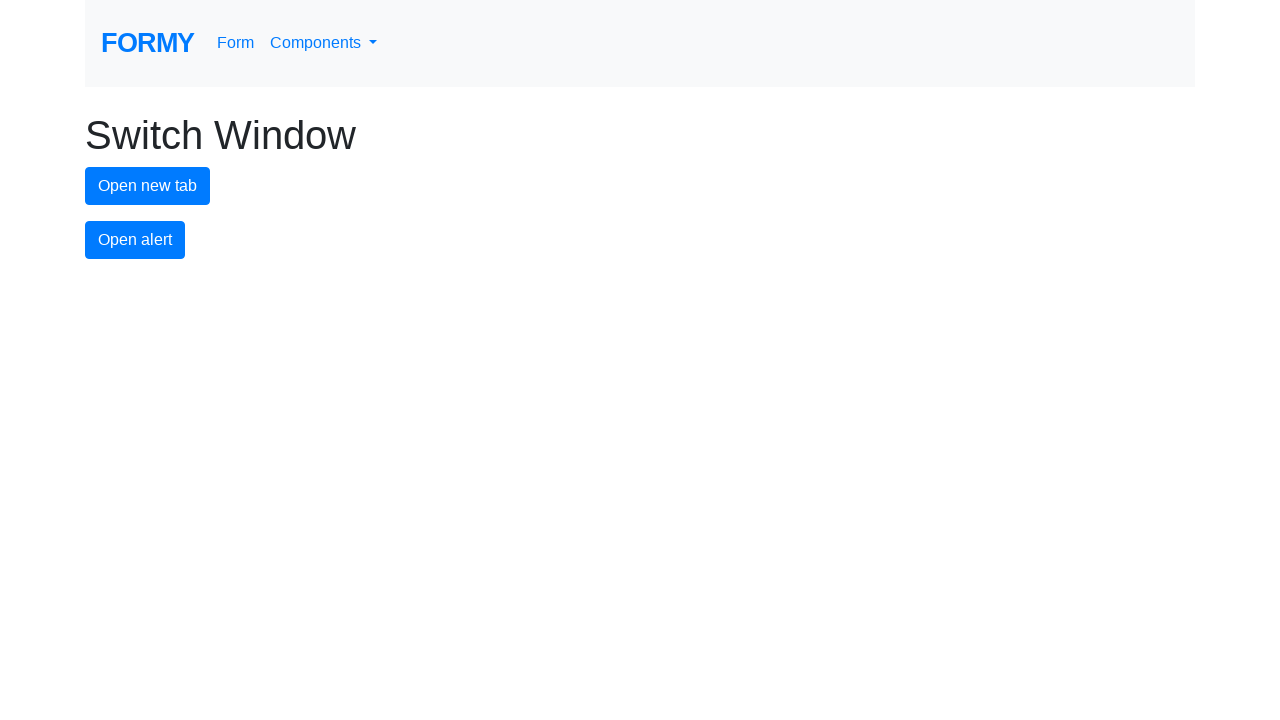

Clicked alert button to trigger alert dialog at (135, 240) on #alert-button
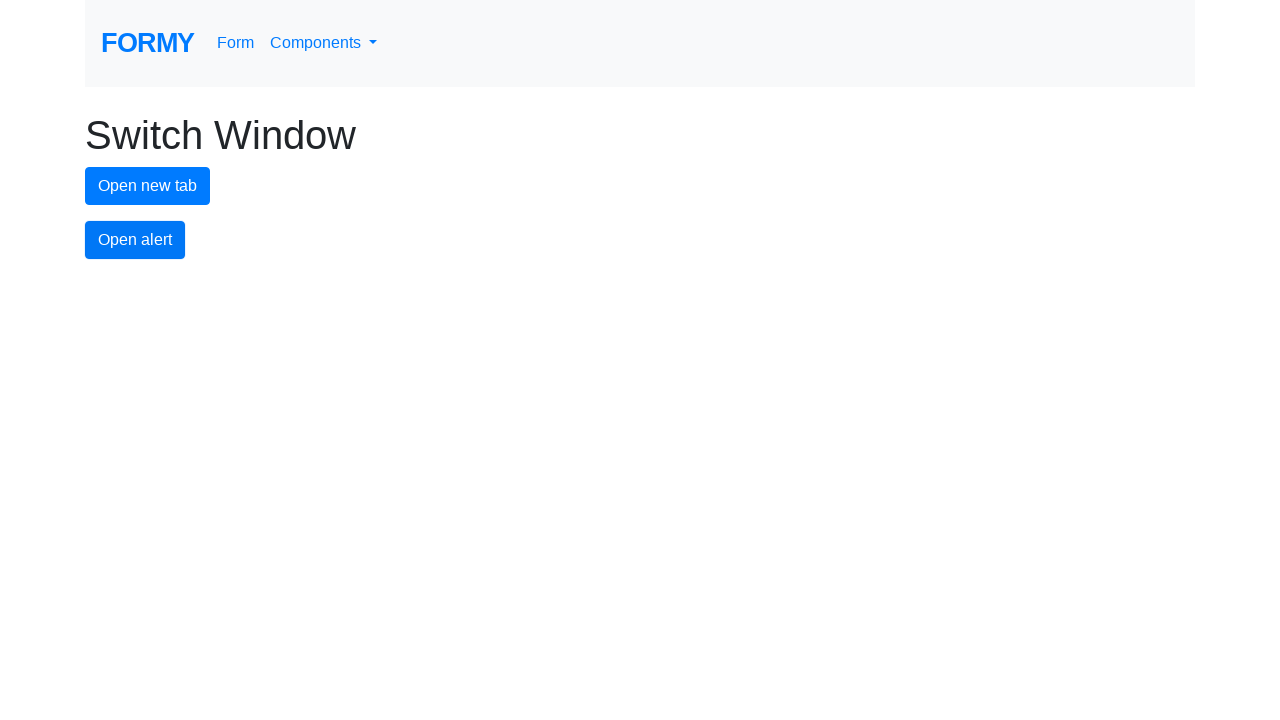

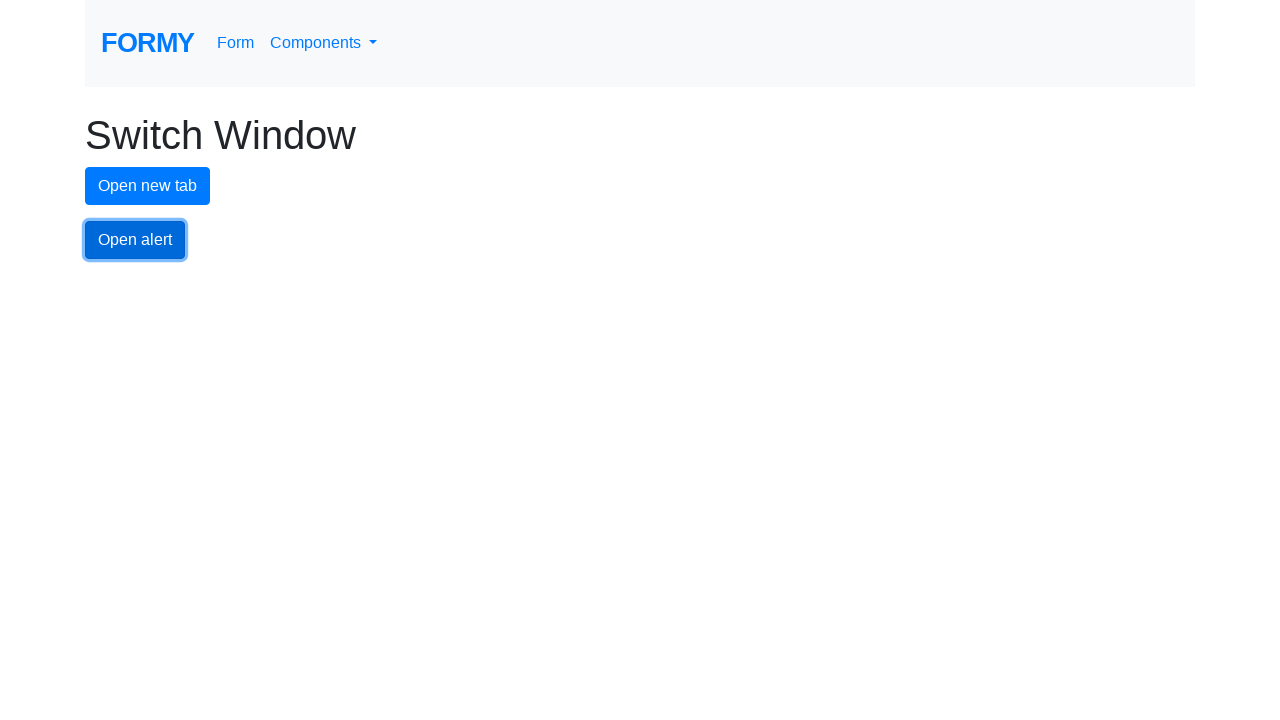